Fills out a form with first name, last name, and email fields, then submits it using Enter key

Starting URL: http://secure-retreat-92358.herokuapp.com/

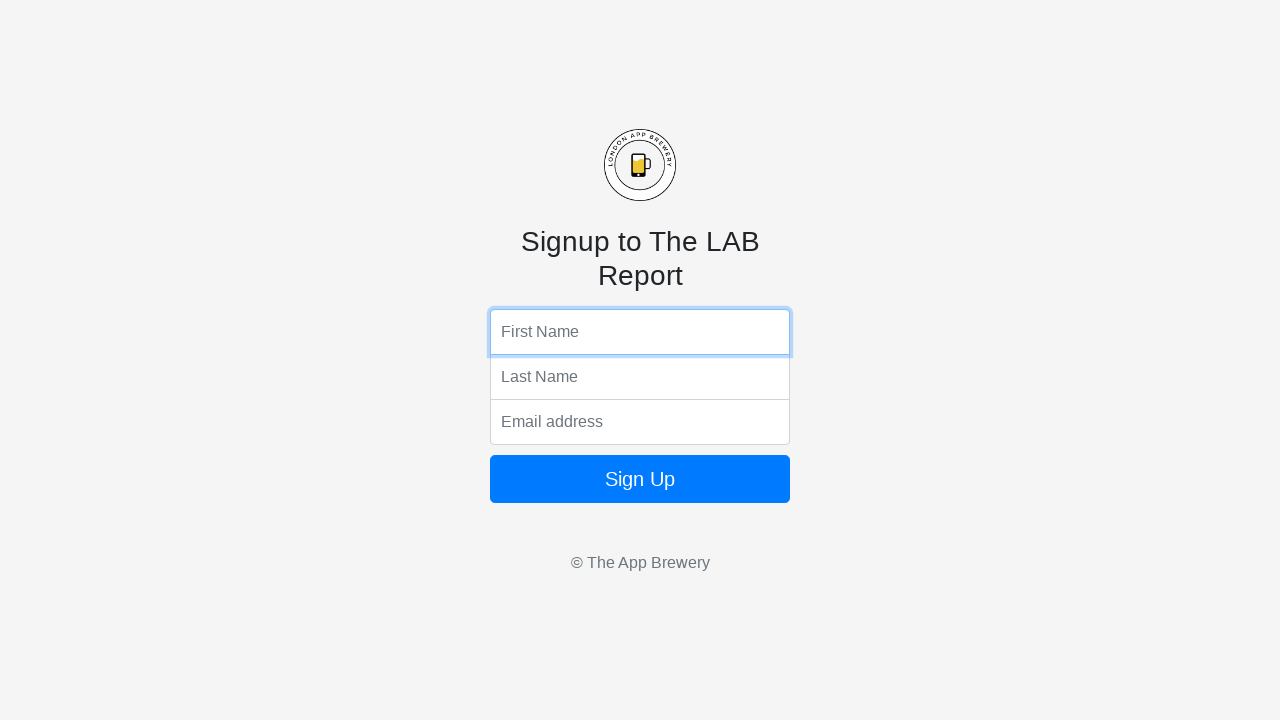

Filled first name field with 'First' on input[name='fName']
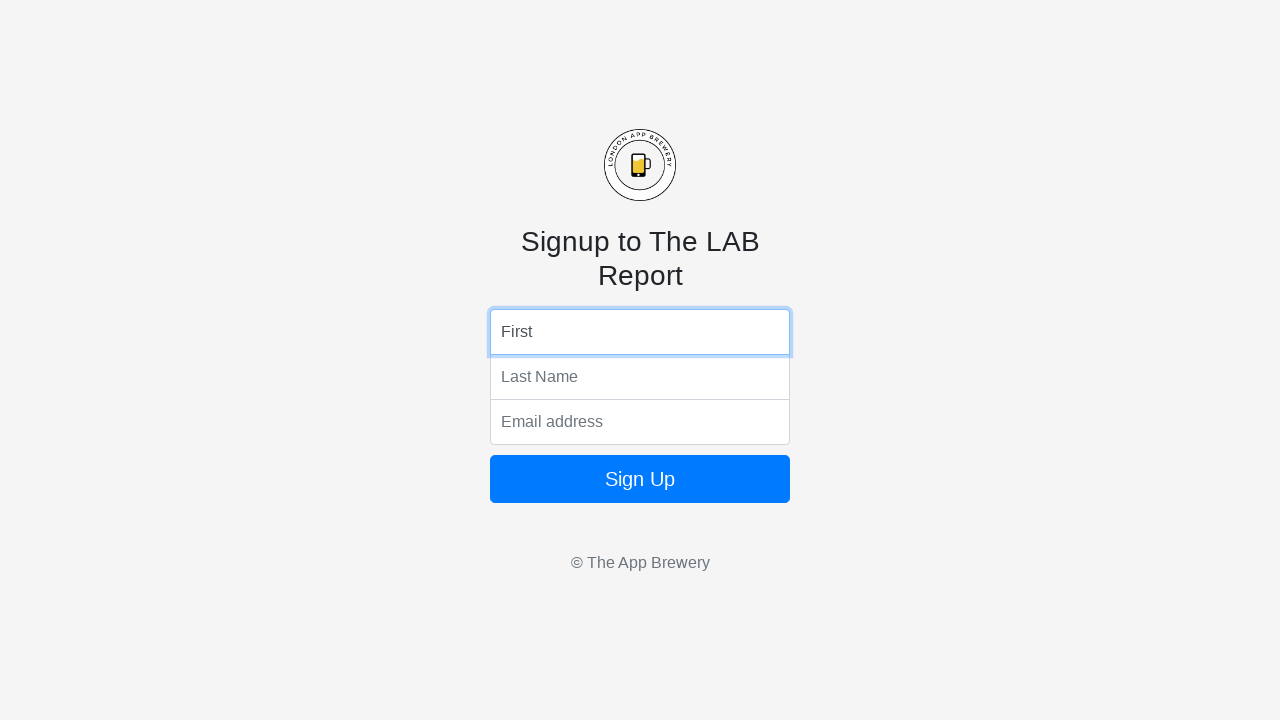

Filled last name field with 'Last' on input[name='lName']
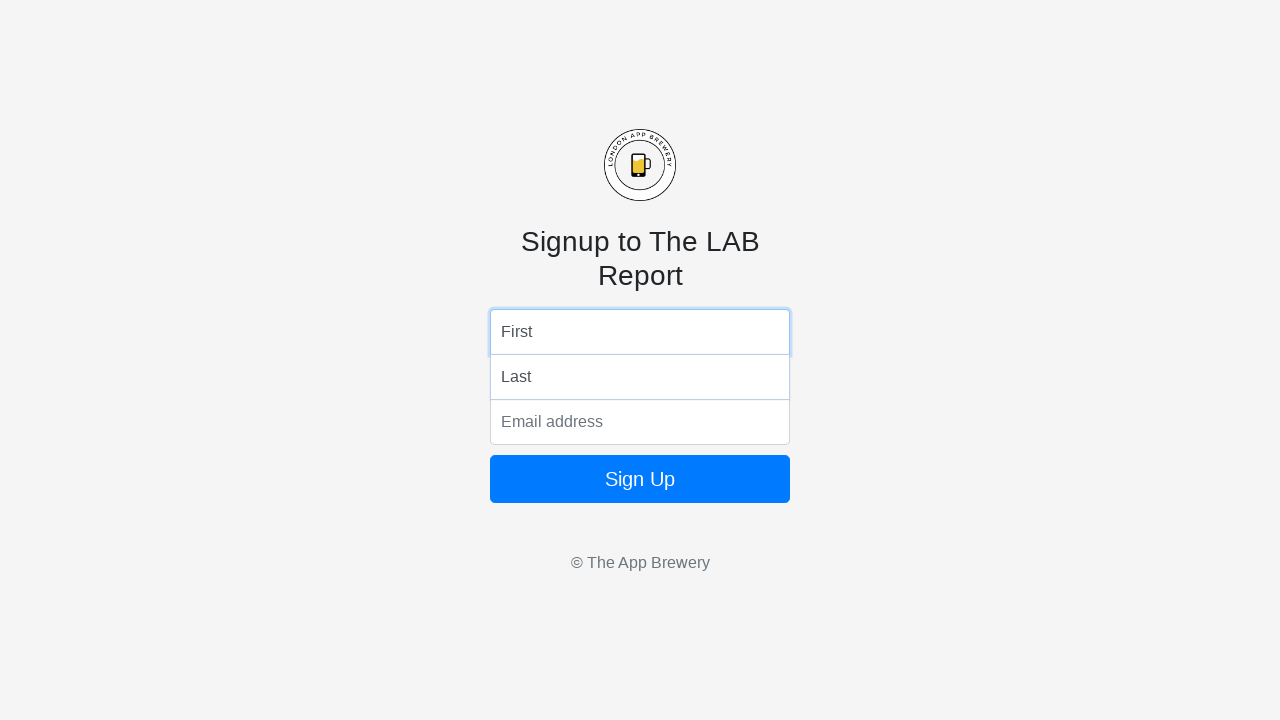

Filled email field with 'first.last@test.test' on input[name='email']
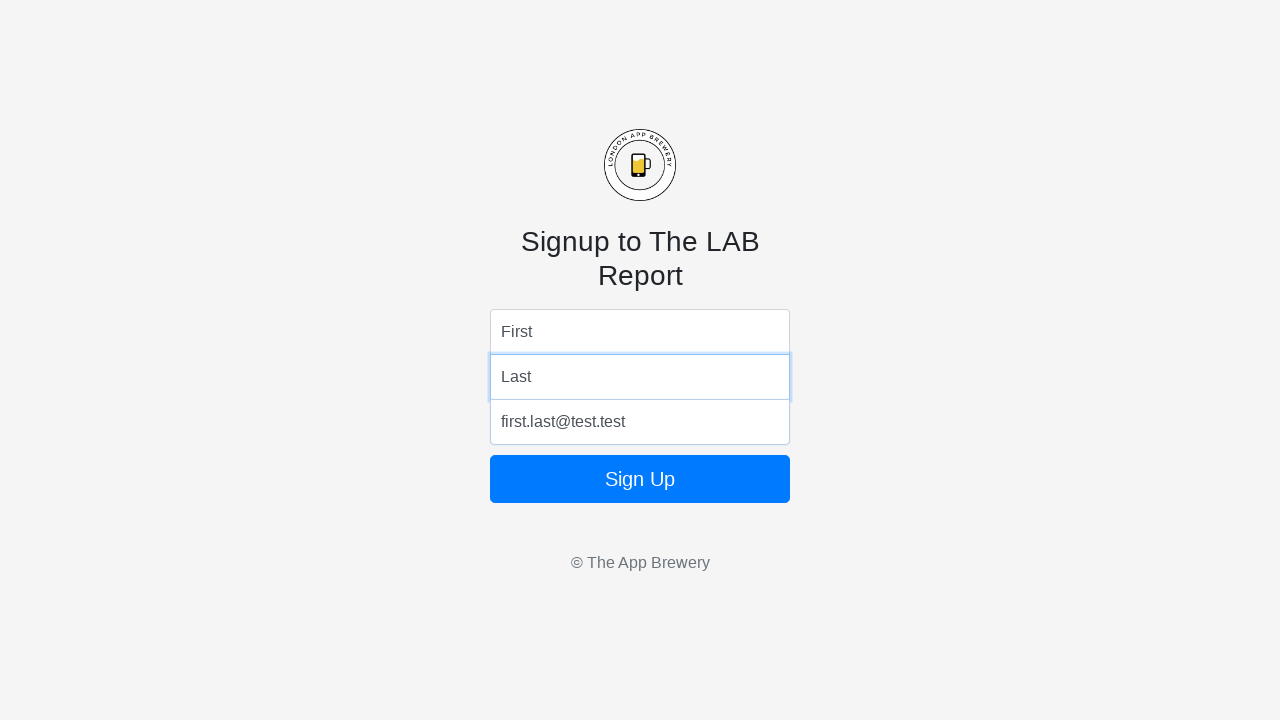

Pressed Enter key to submit form on input[name='email']
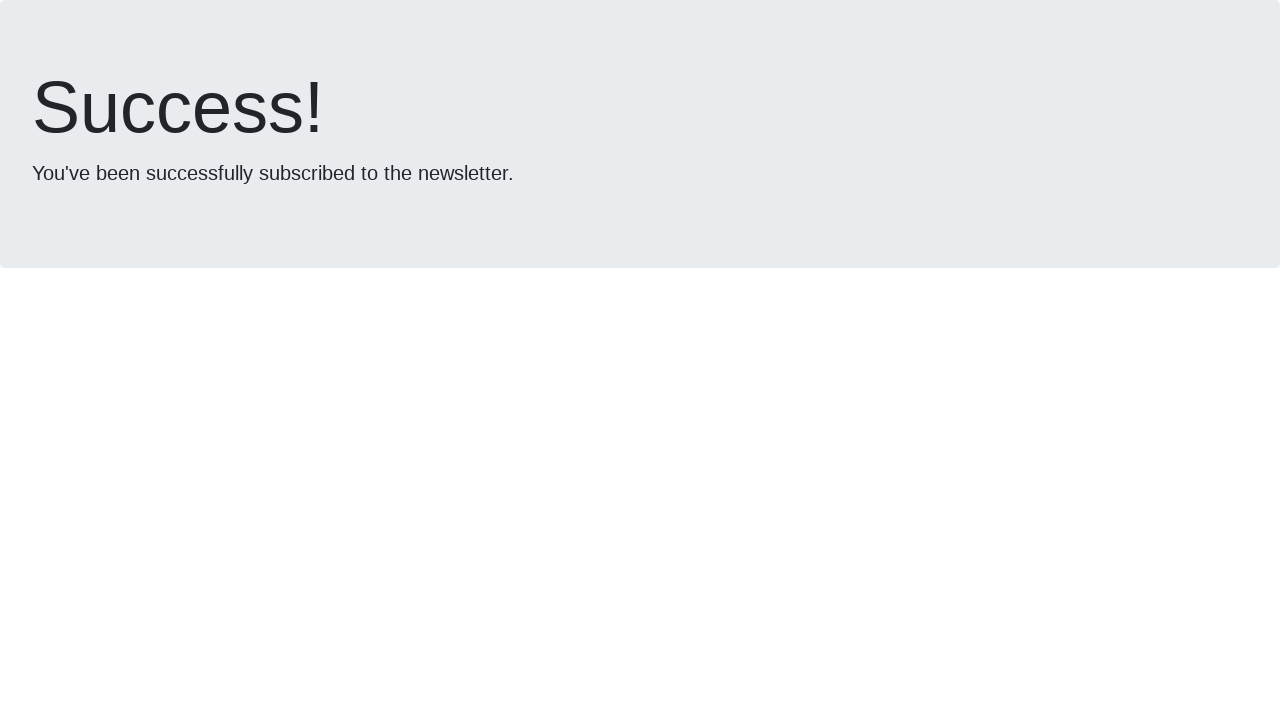

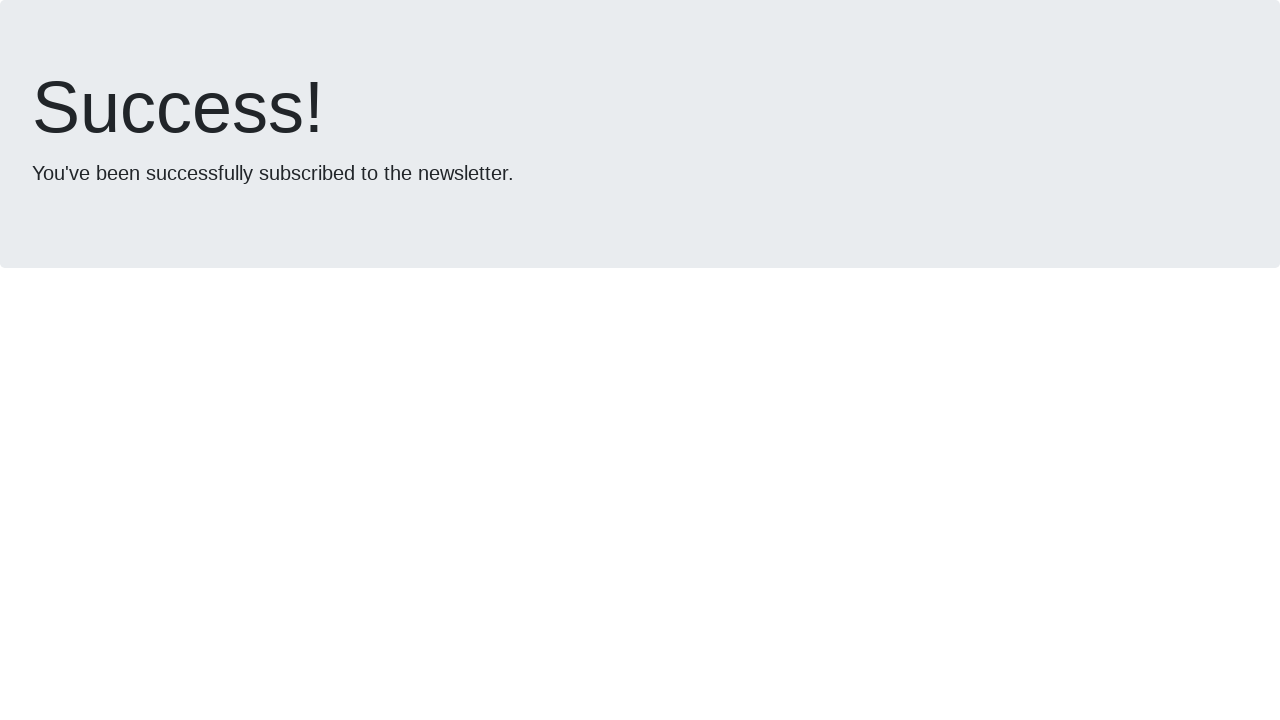